Tests dropdown functionality on a demo page by locating the dropdown element and verifying it exists. The test maximizes the window and interacts with a select dropdown.

Starting URL: https://the-internet.herokuapp.com/dropdown

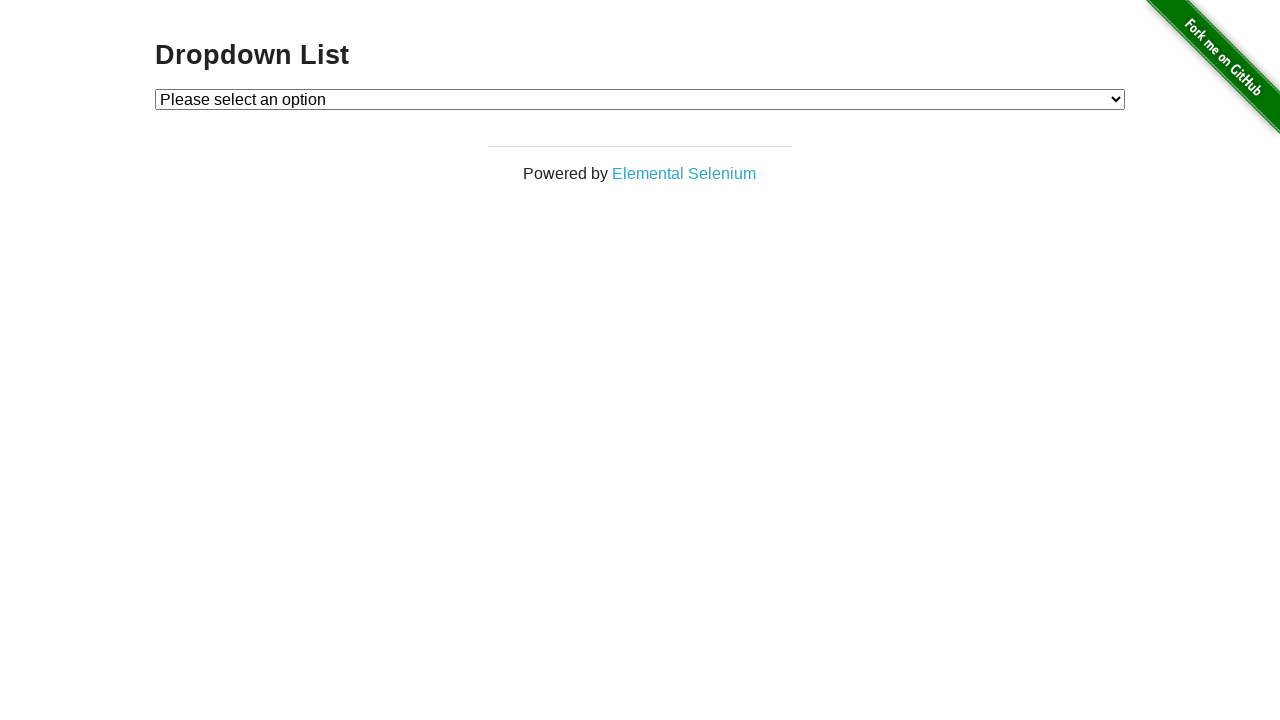

Set viewport size to 1920x1080
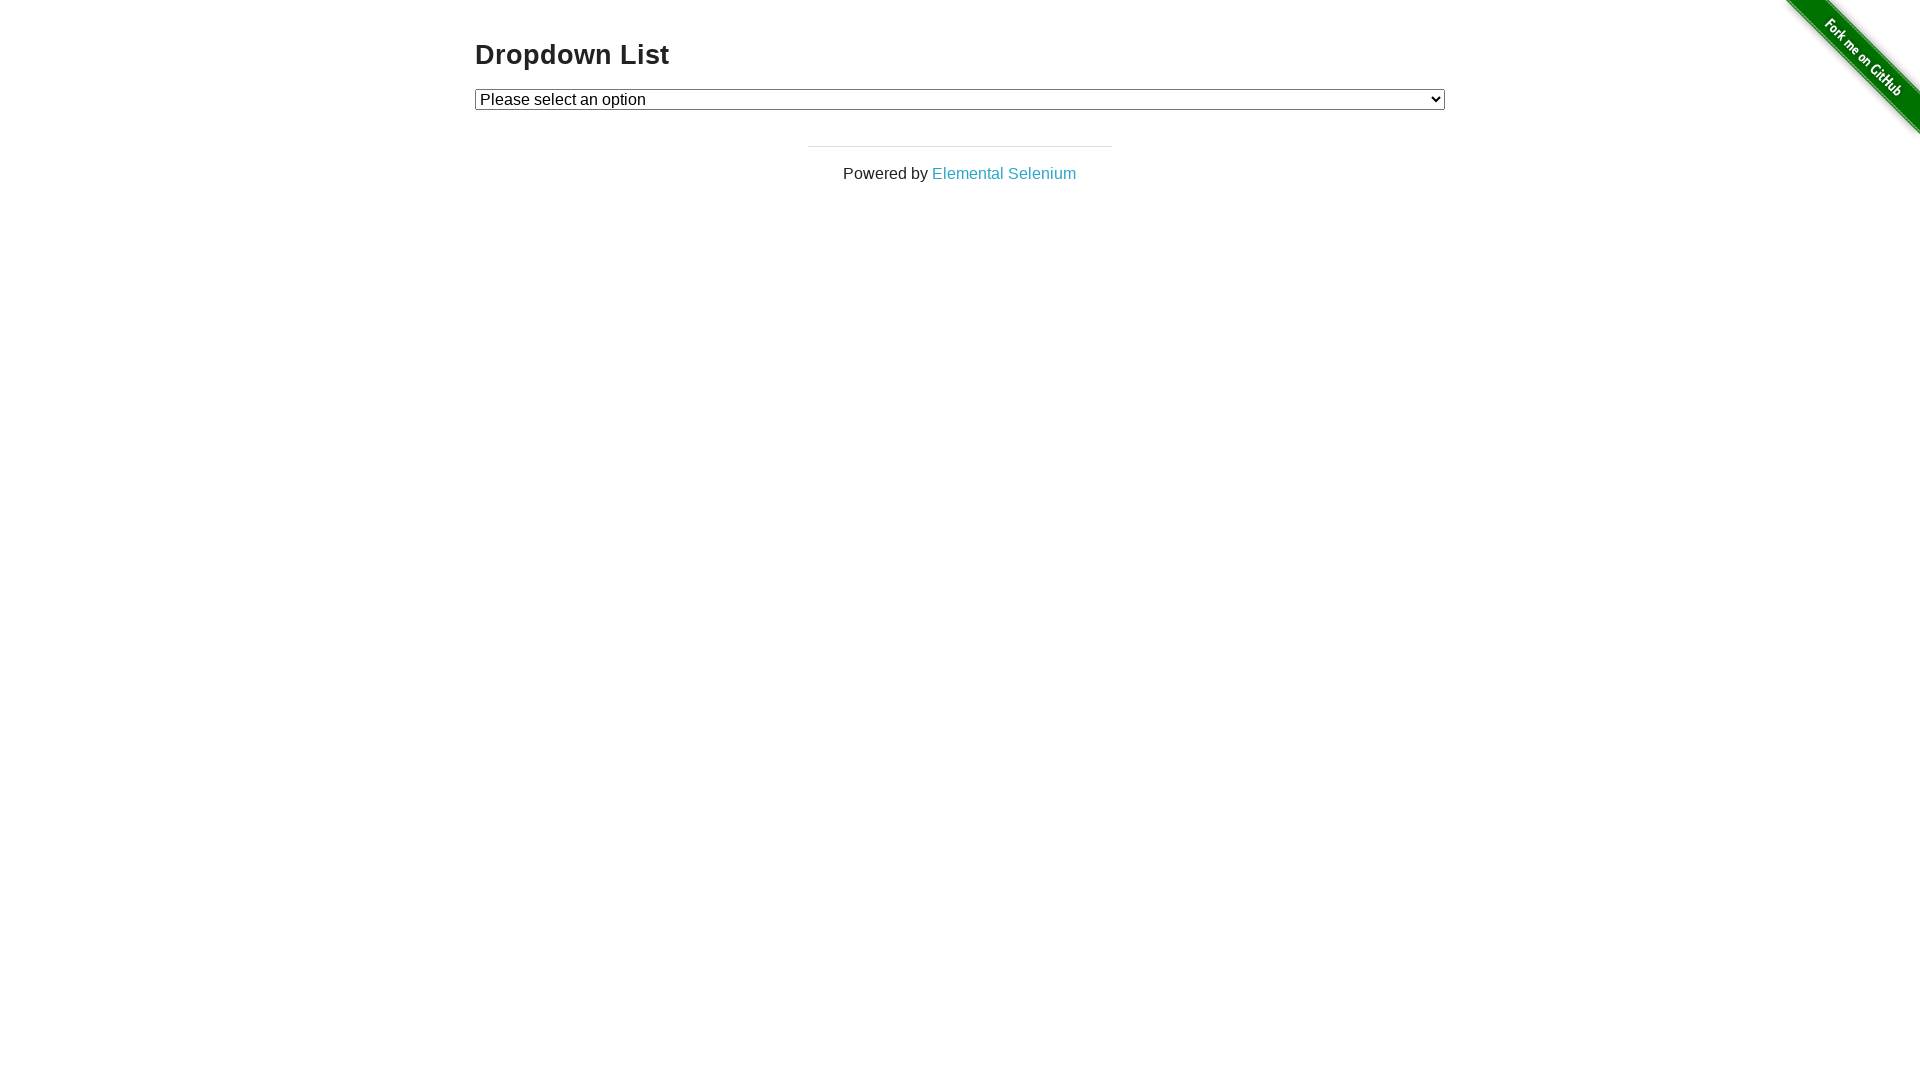

Located dropdown element with ID 'dropdown'
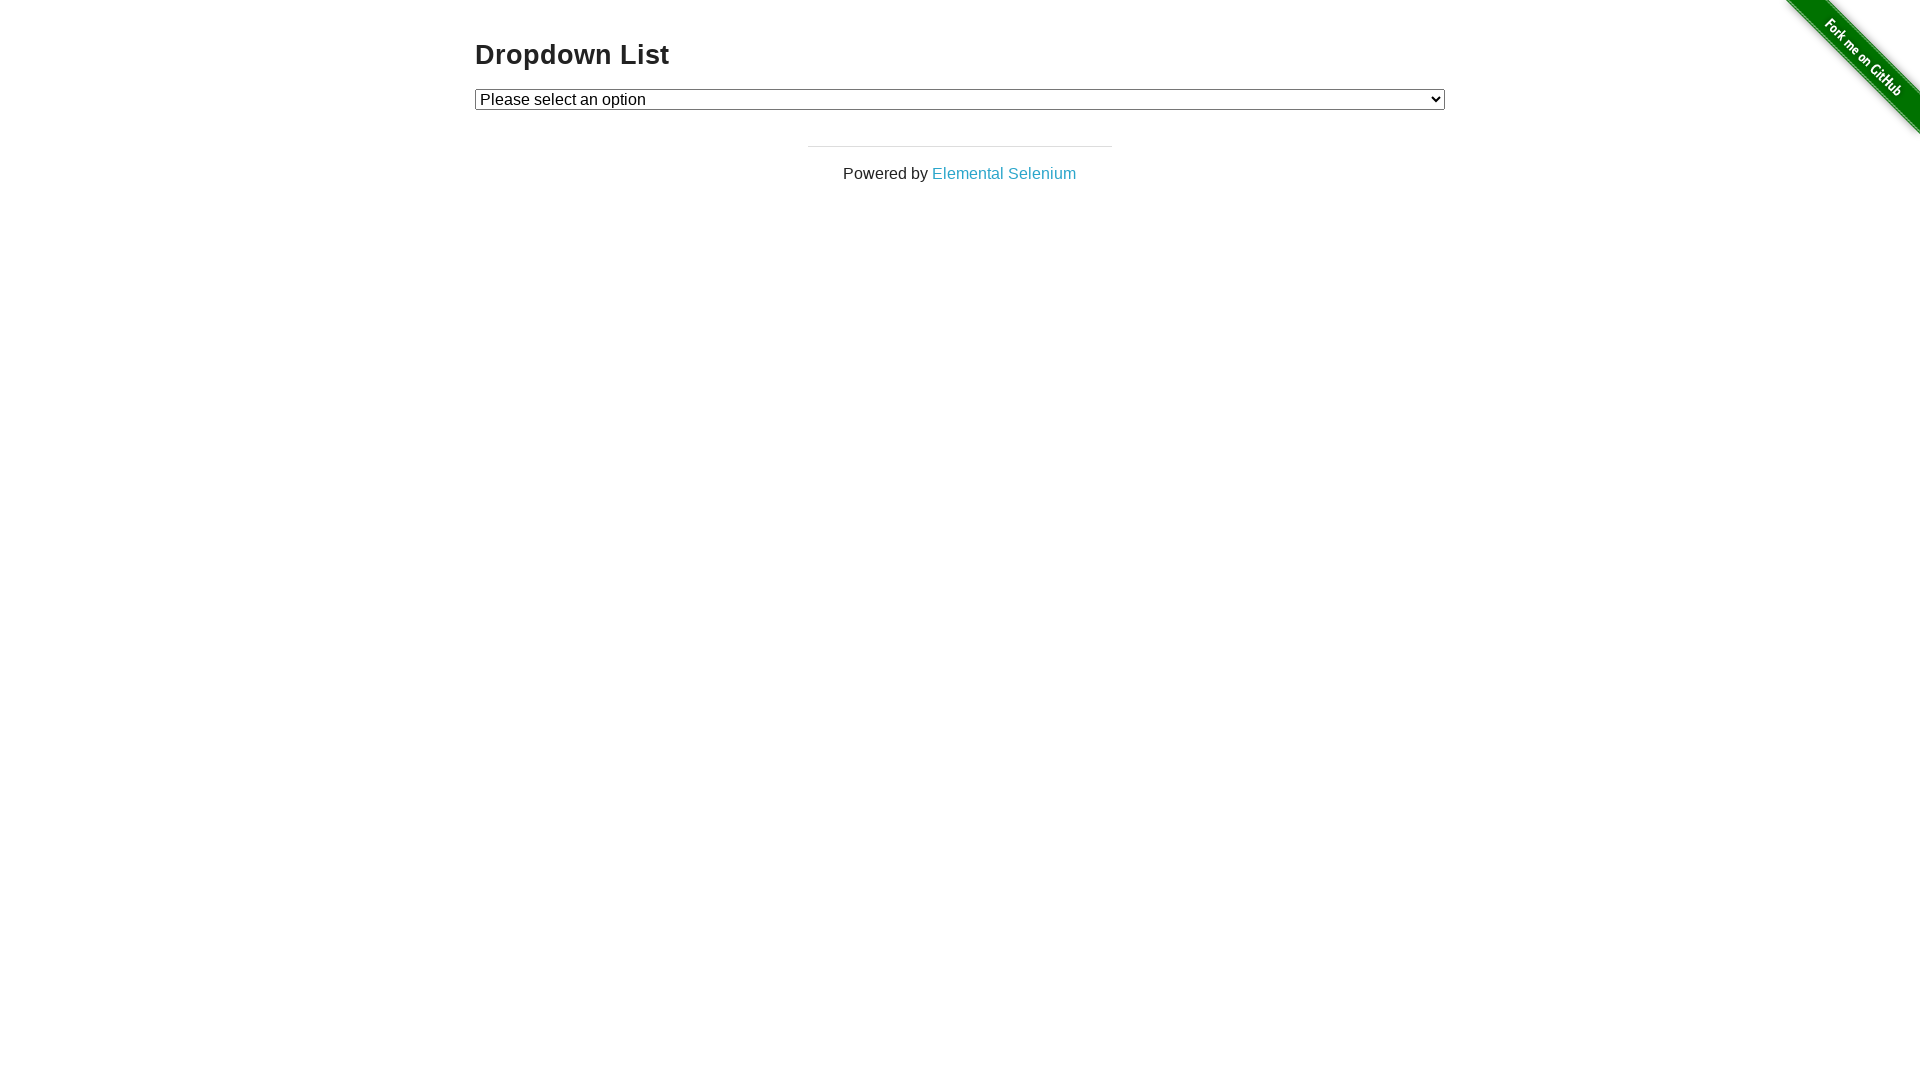

Dropdown element became visible
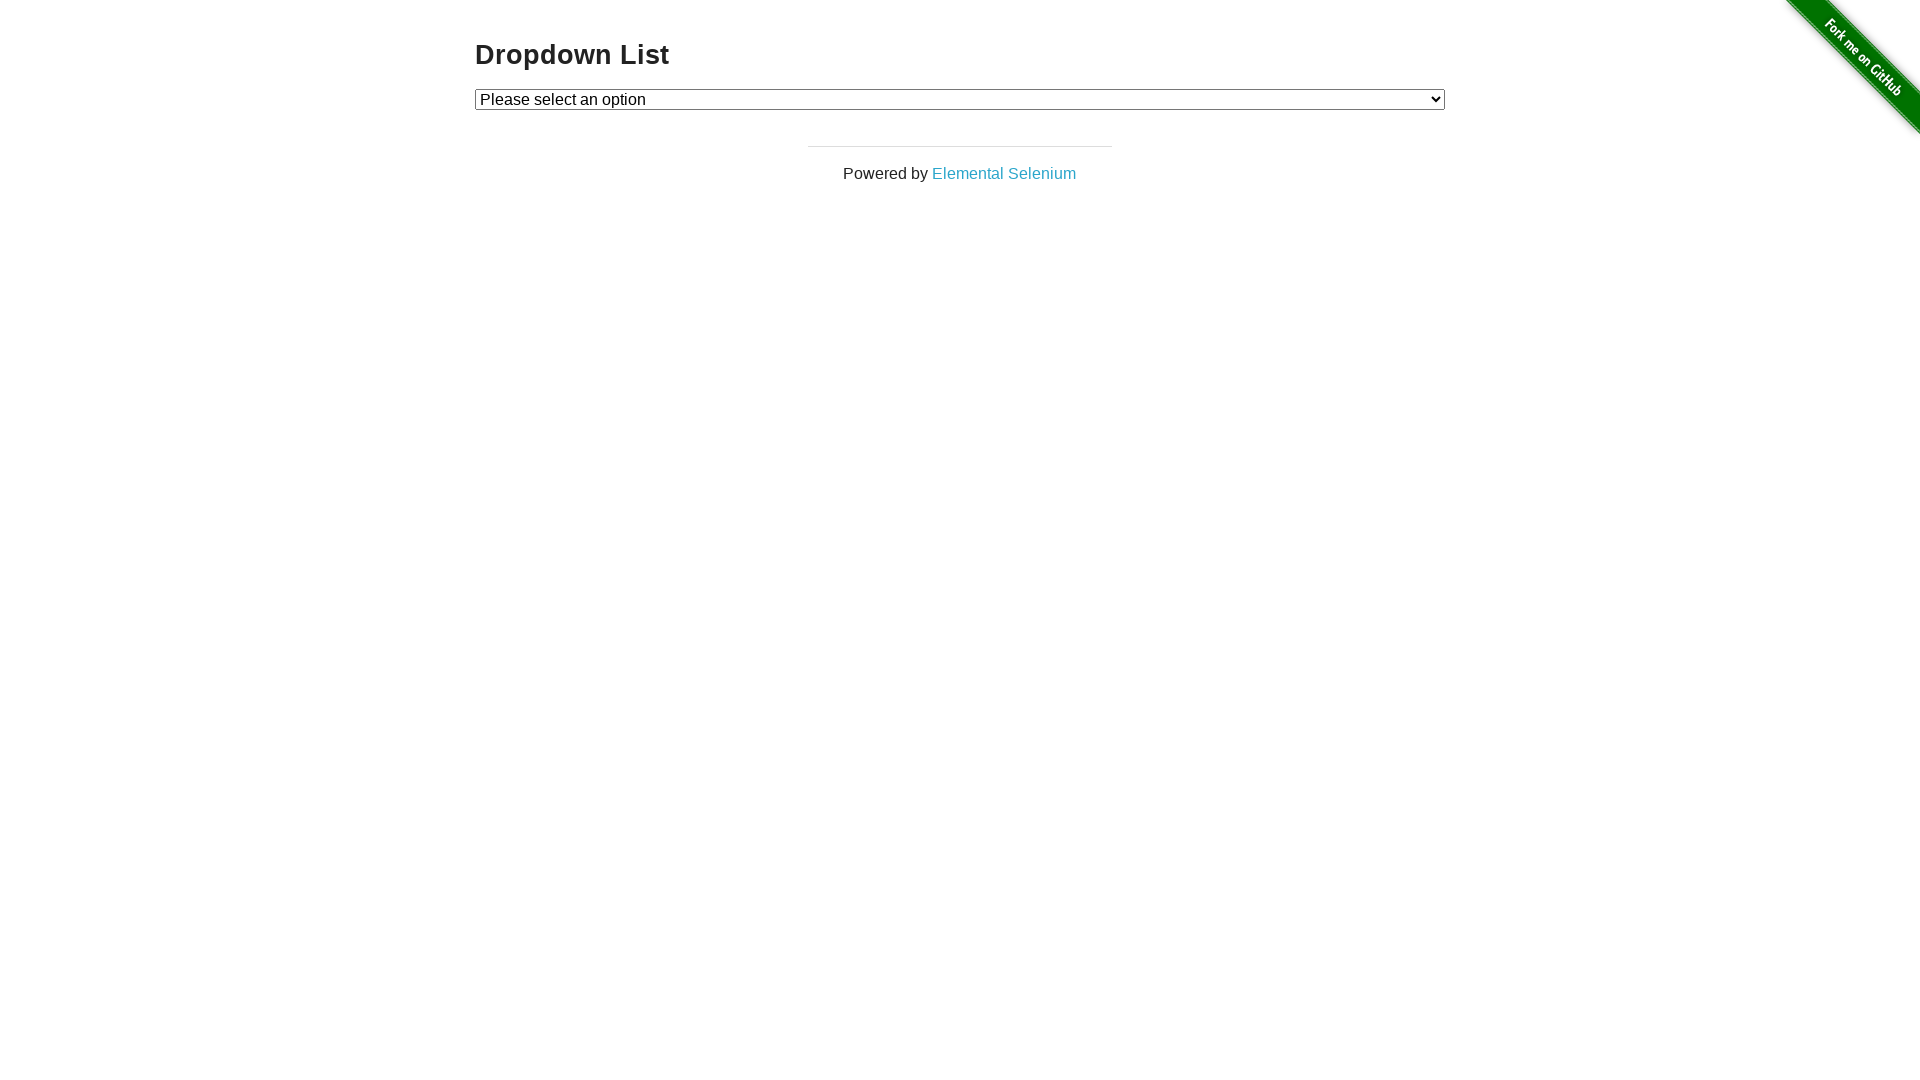

Selected option '1' from the dropdown on #dropdown
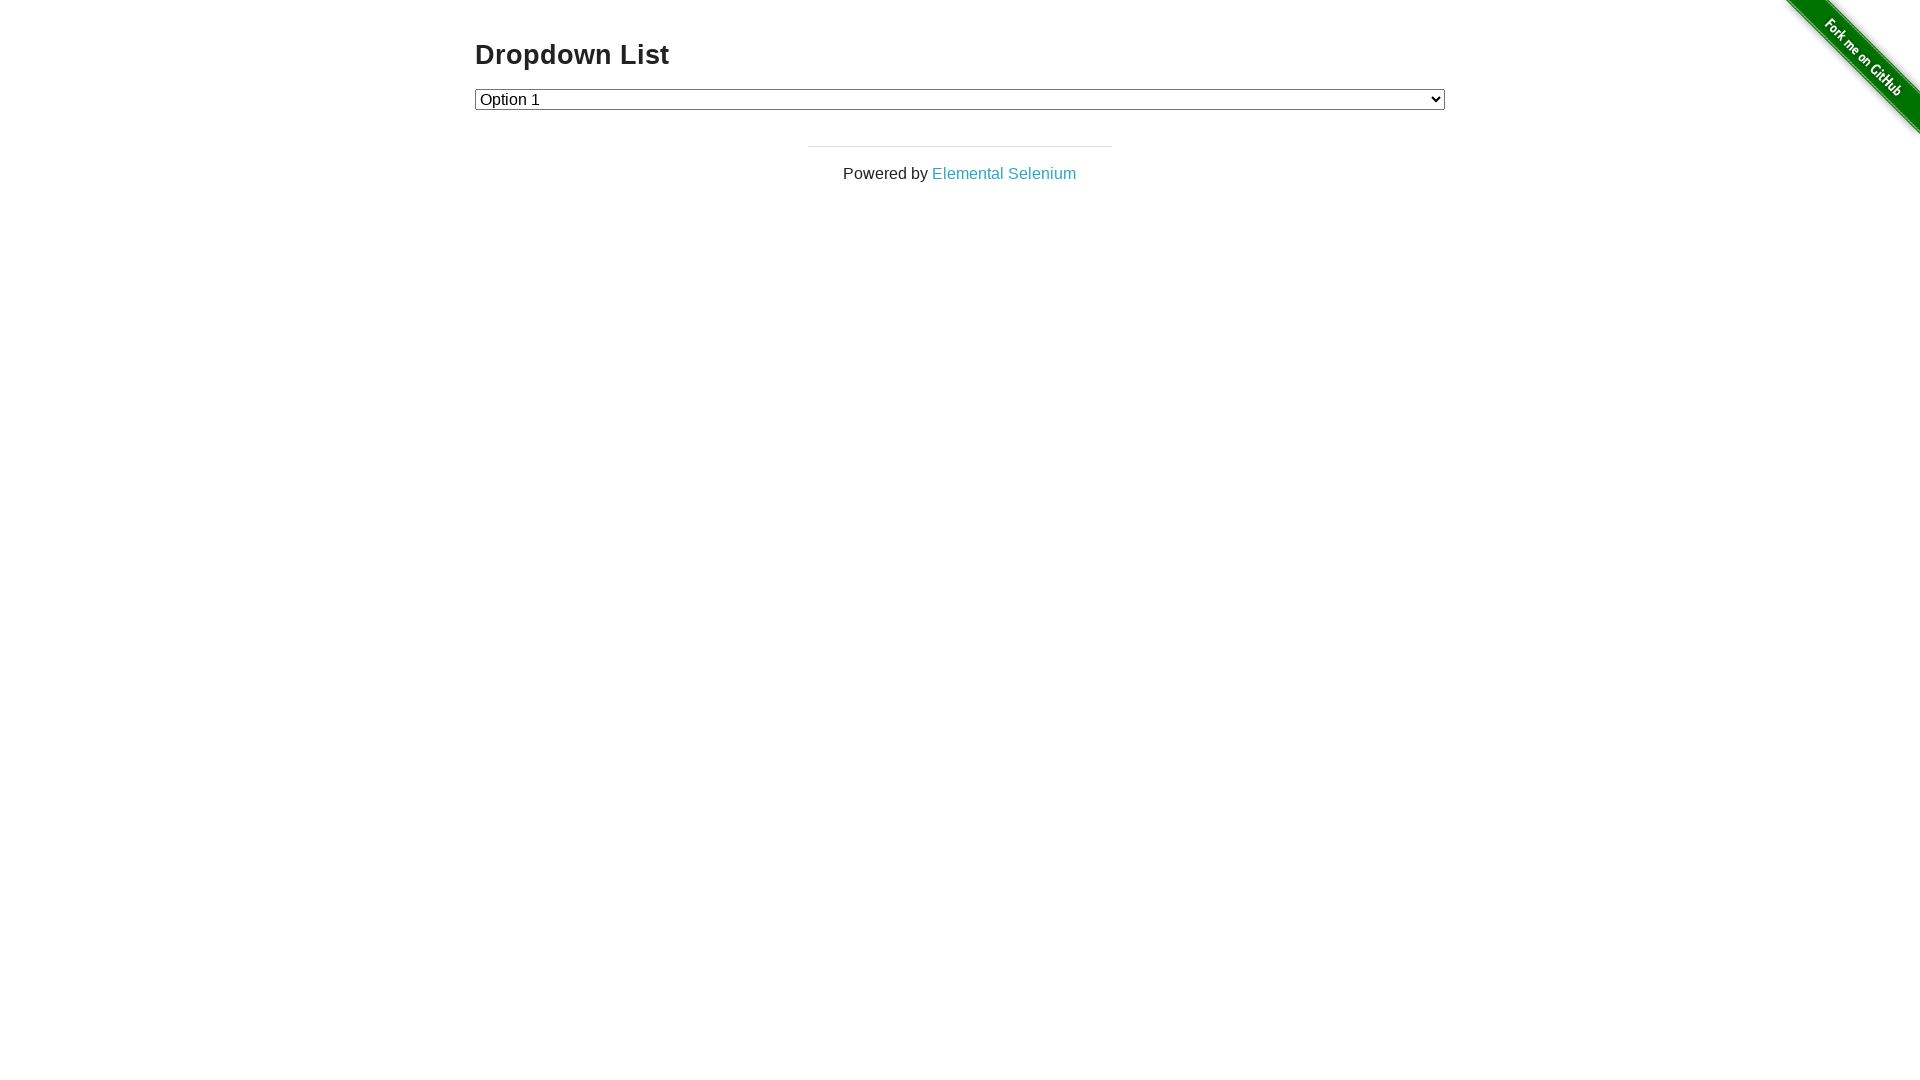

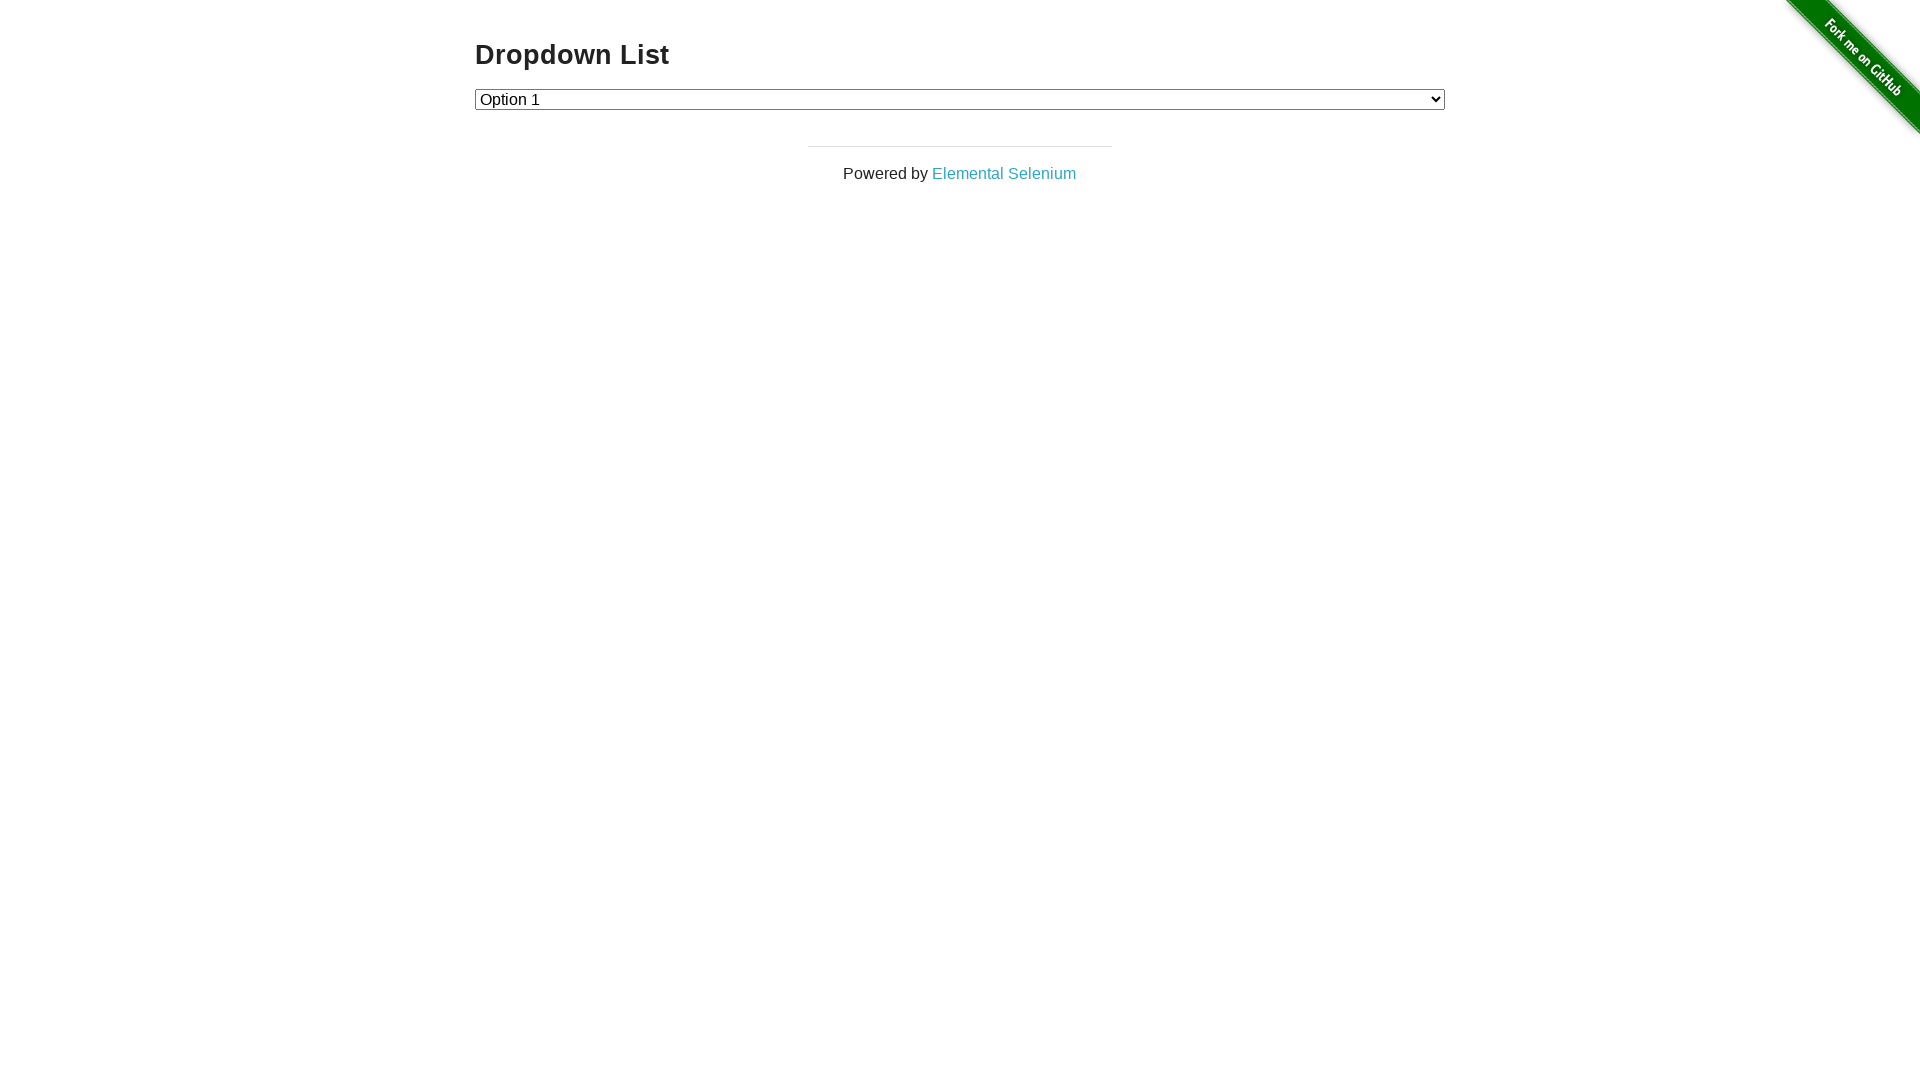